Tests the search/filter functionality on the offers page by entering "Rice" in the search field and verifying that the results are properly filtered to show only items containing "Rice".

Starting URL: https://rahulshettyacademy.com/seleniumPractise/#/offers

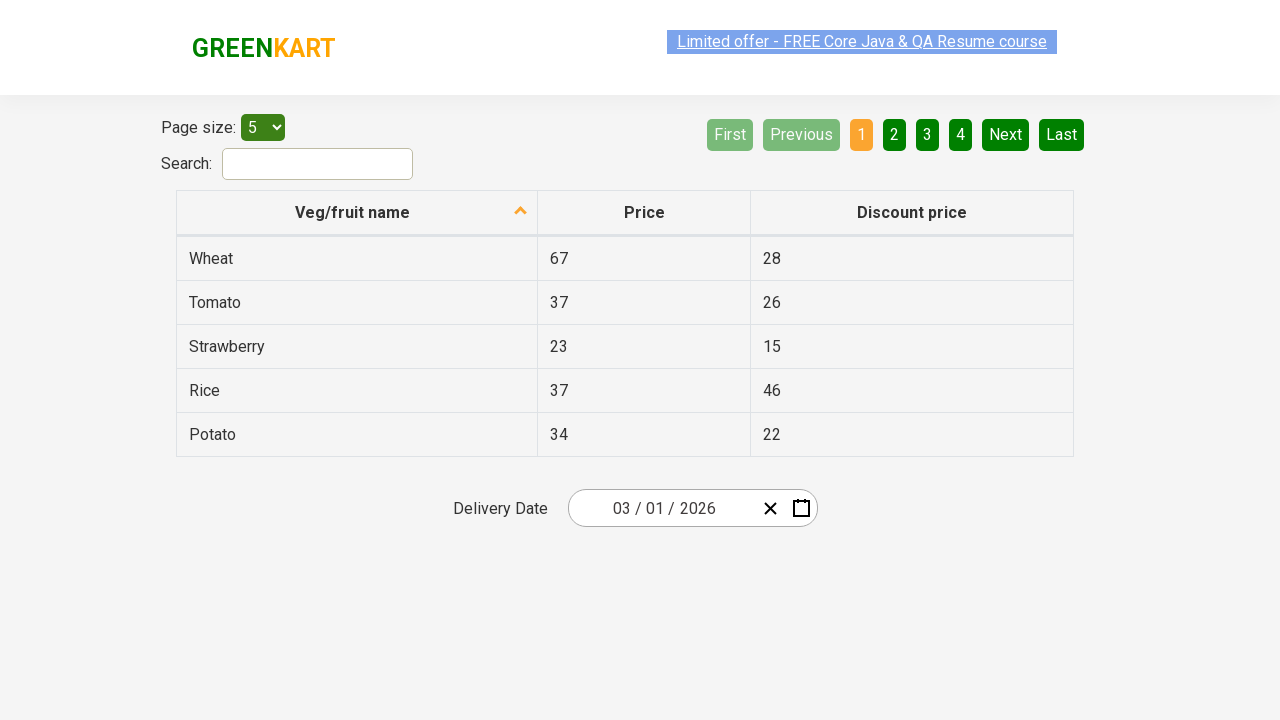

Entered 'Rice' in the search field to filter vegetables on #search-field
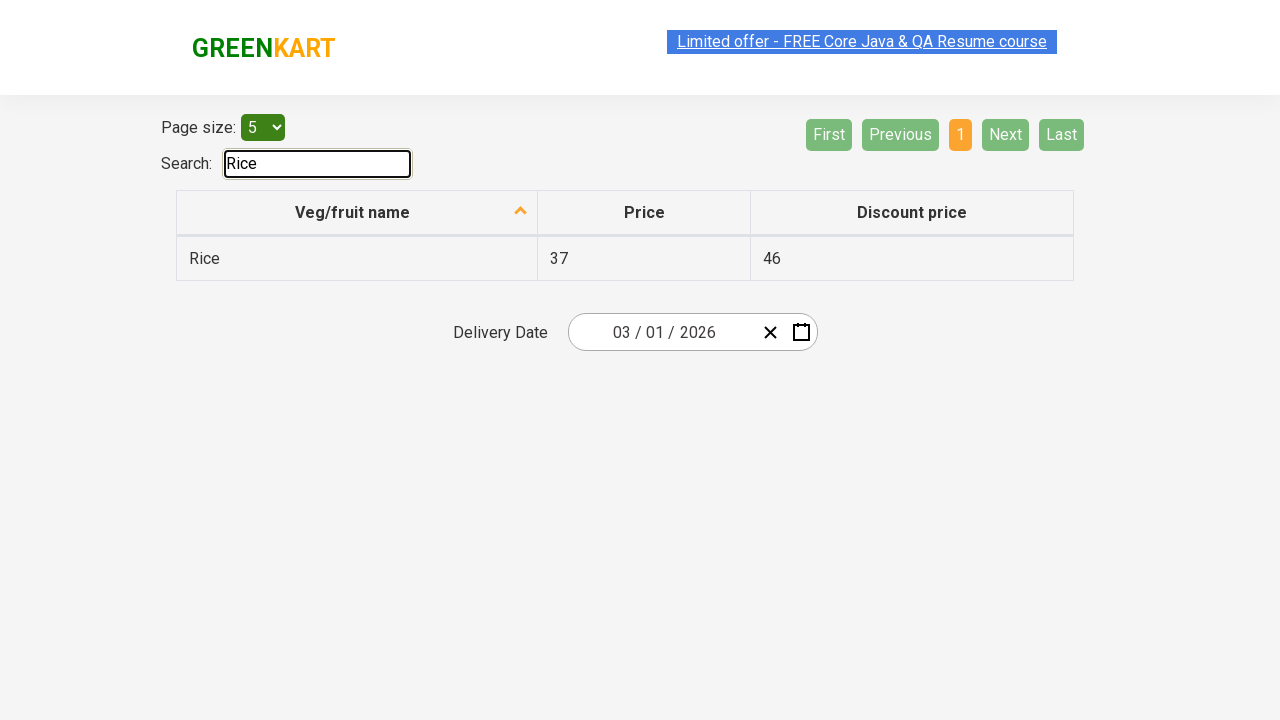

Waited 500ms for filter to apply
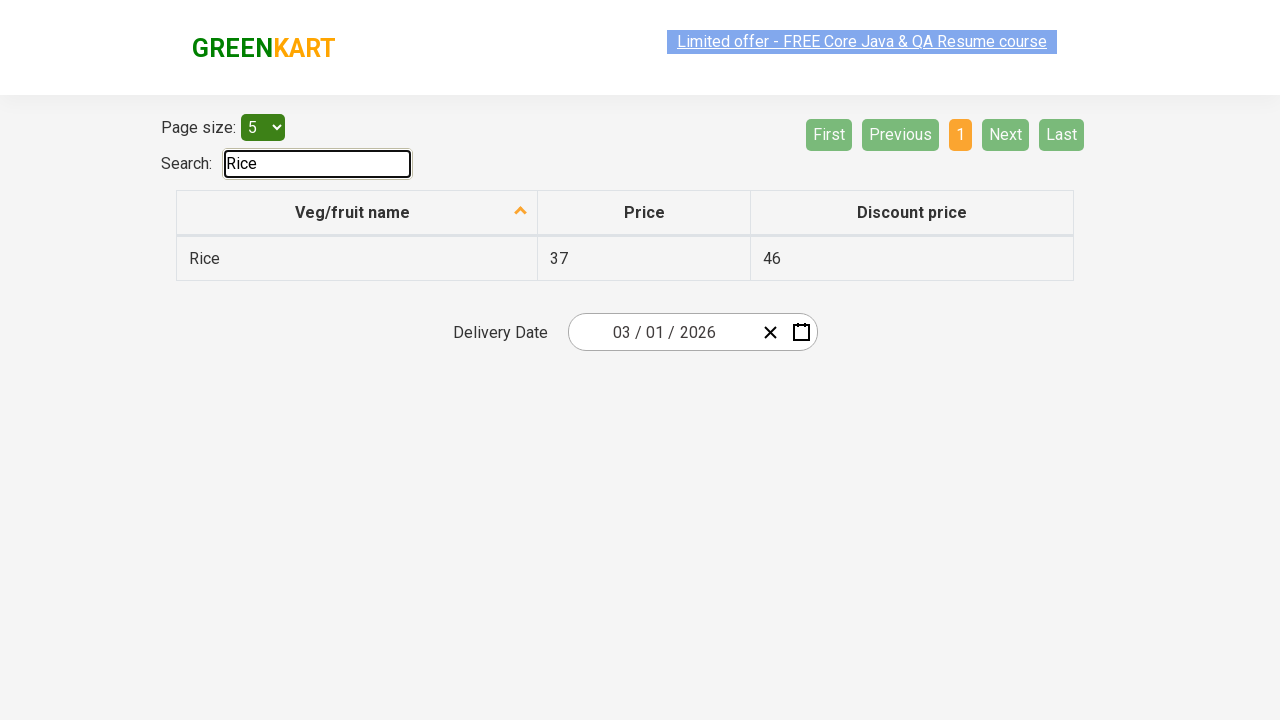

Waited for table rows to be visible
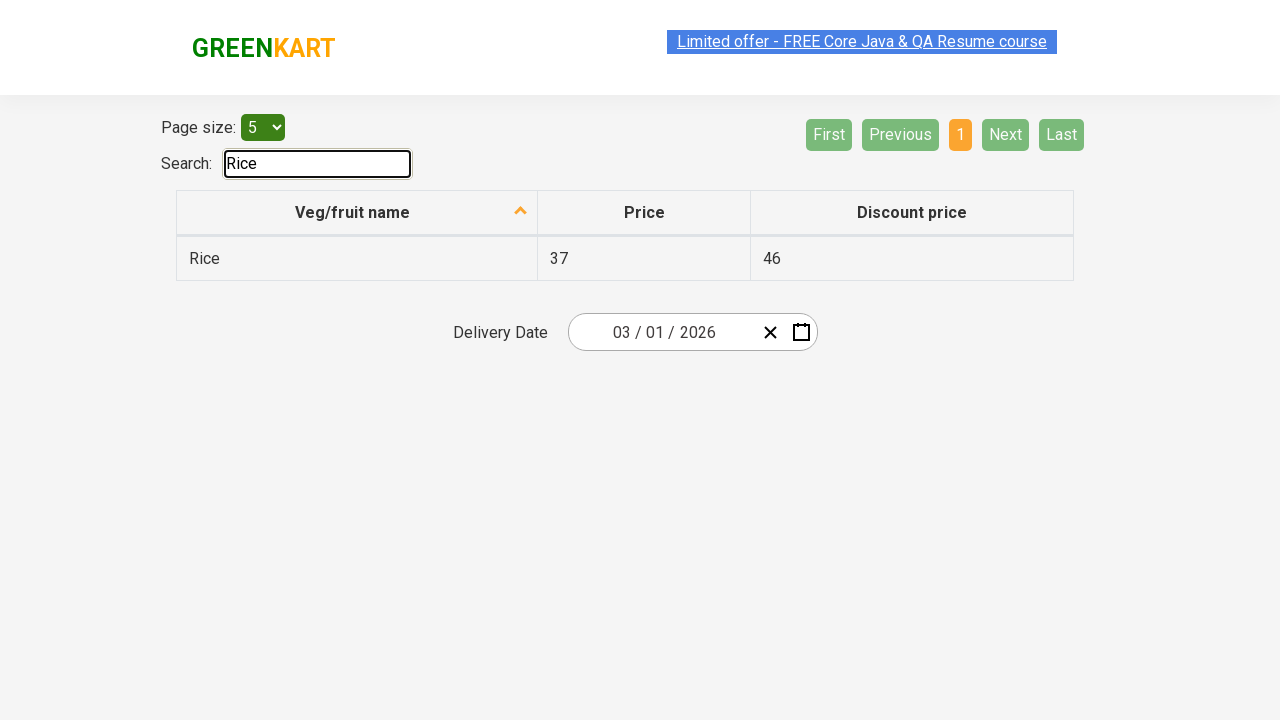

Verified first result contains 'Rice' - filter working correctly
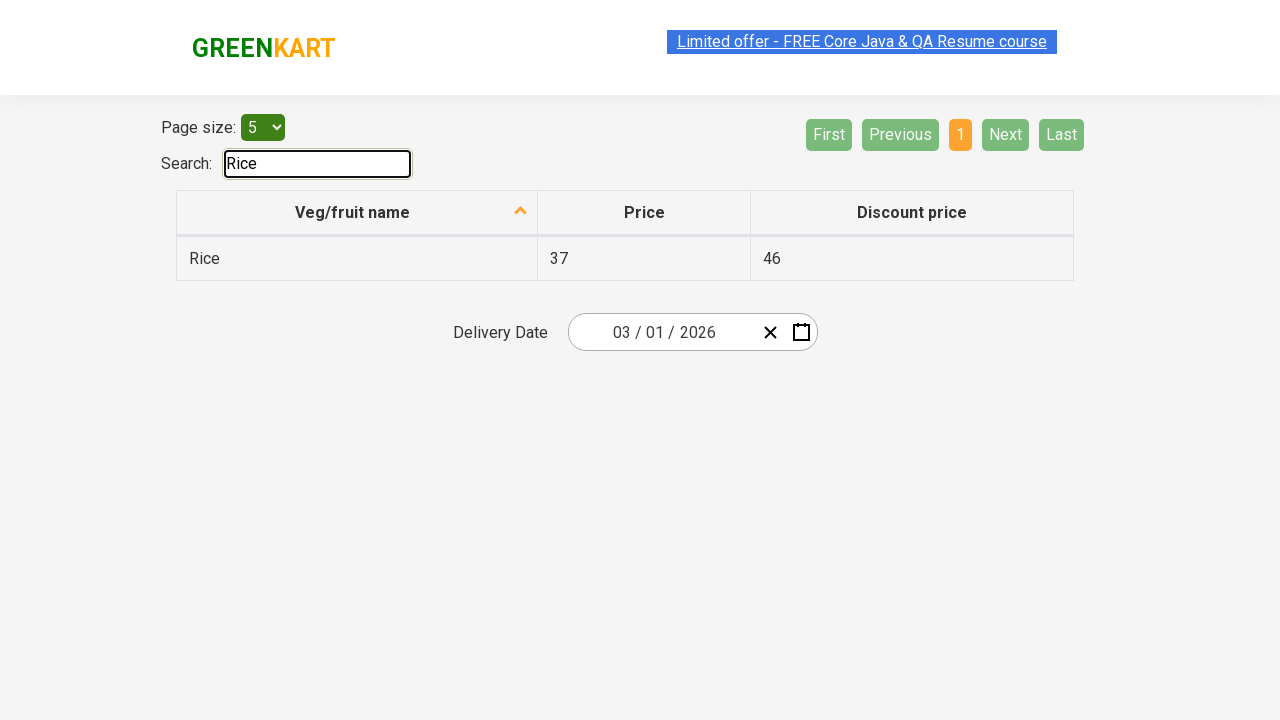

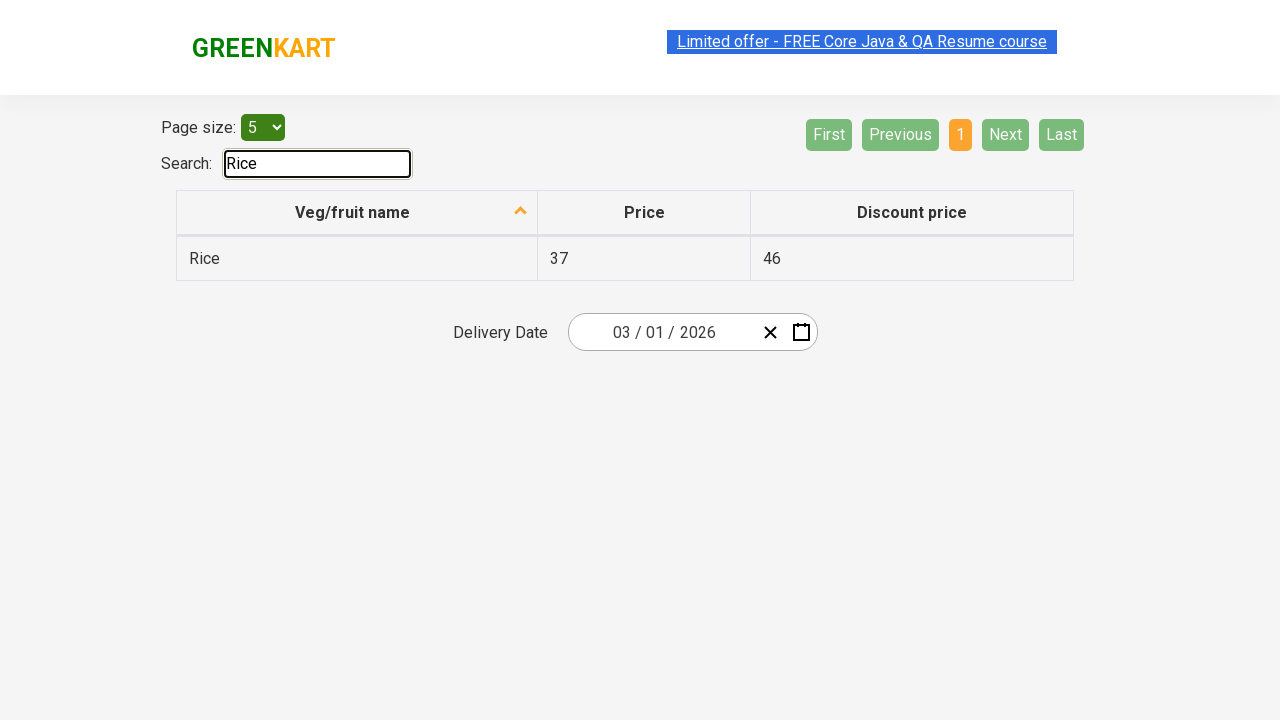